Tests three different mouse click actions on the DemoQA buttons page: double-click, right-click (context click), and regular click on different buttons.

Starting URL: https://demoqa.com/buttons

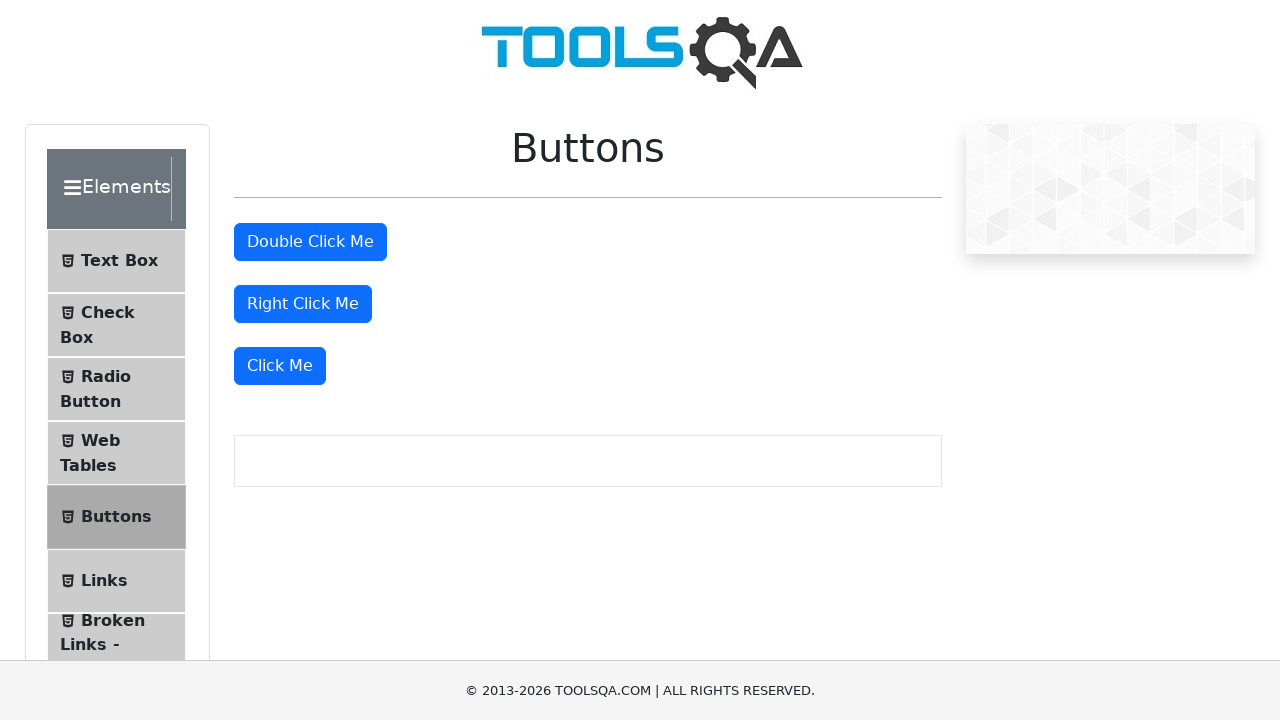

Navigated to DemoQA buttons page
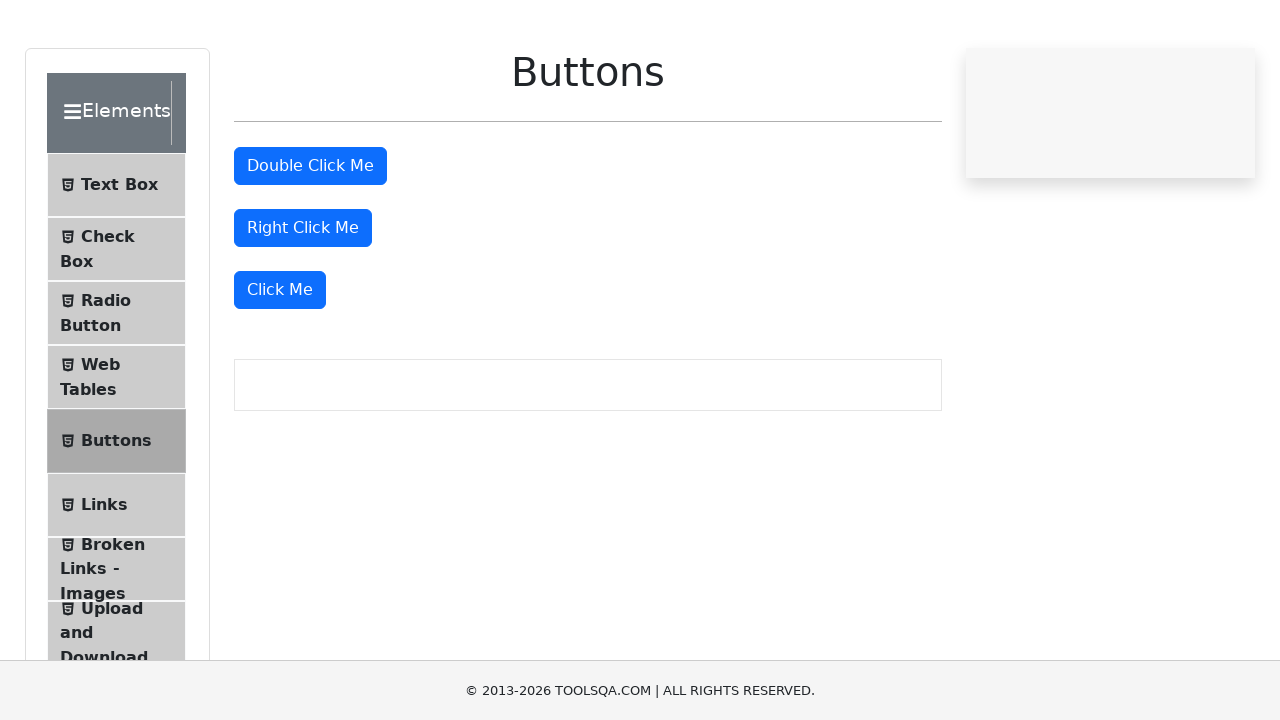

Double-clicked the double-click button at (310, 242) on #doubleClickBtn
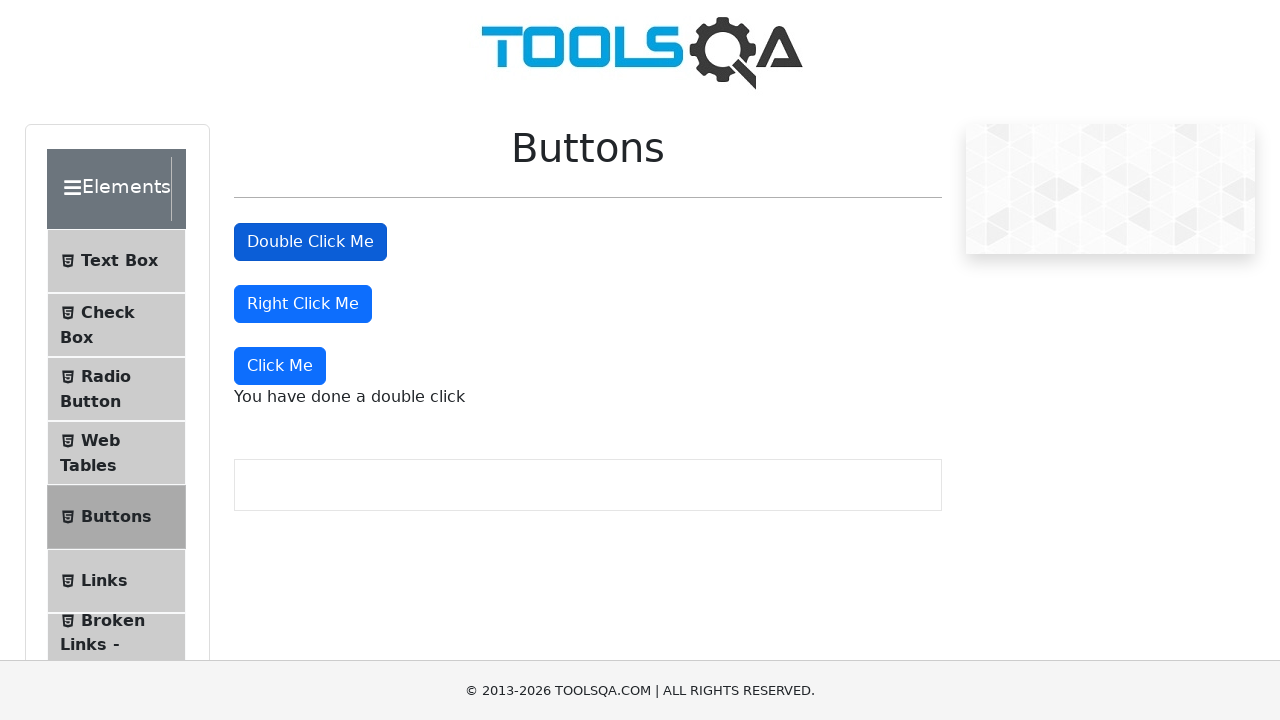

Right-clicked the right-click button at (303, 304) on #rightClickBtn
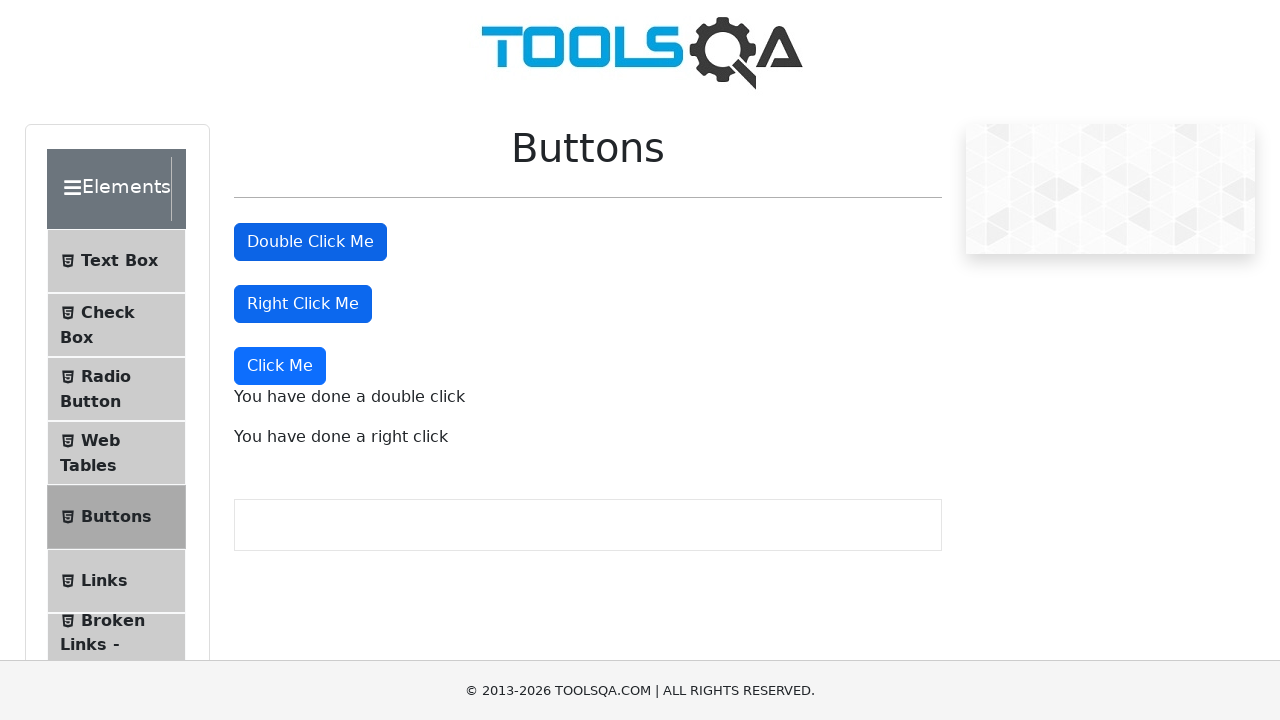

Clicked the 'Click Me' button at (280, 366) on xpath=//button[text()='Click Me']
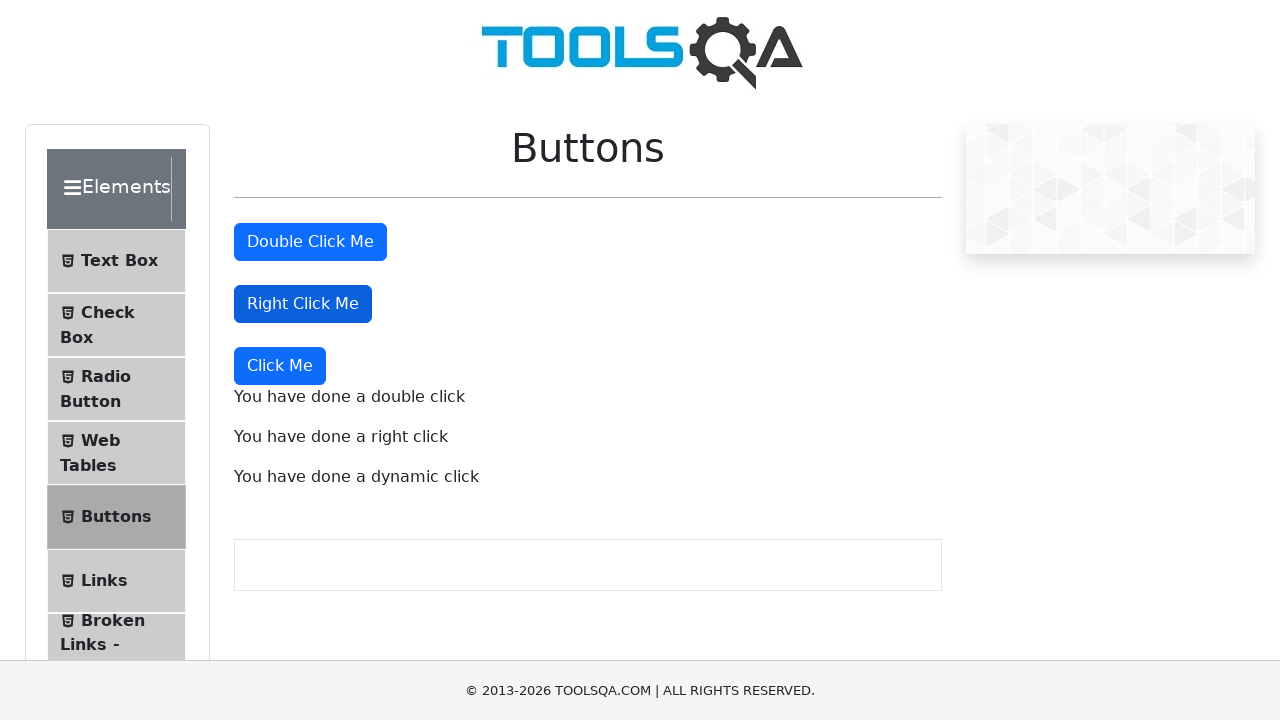

Double-click message appeared
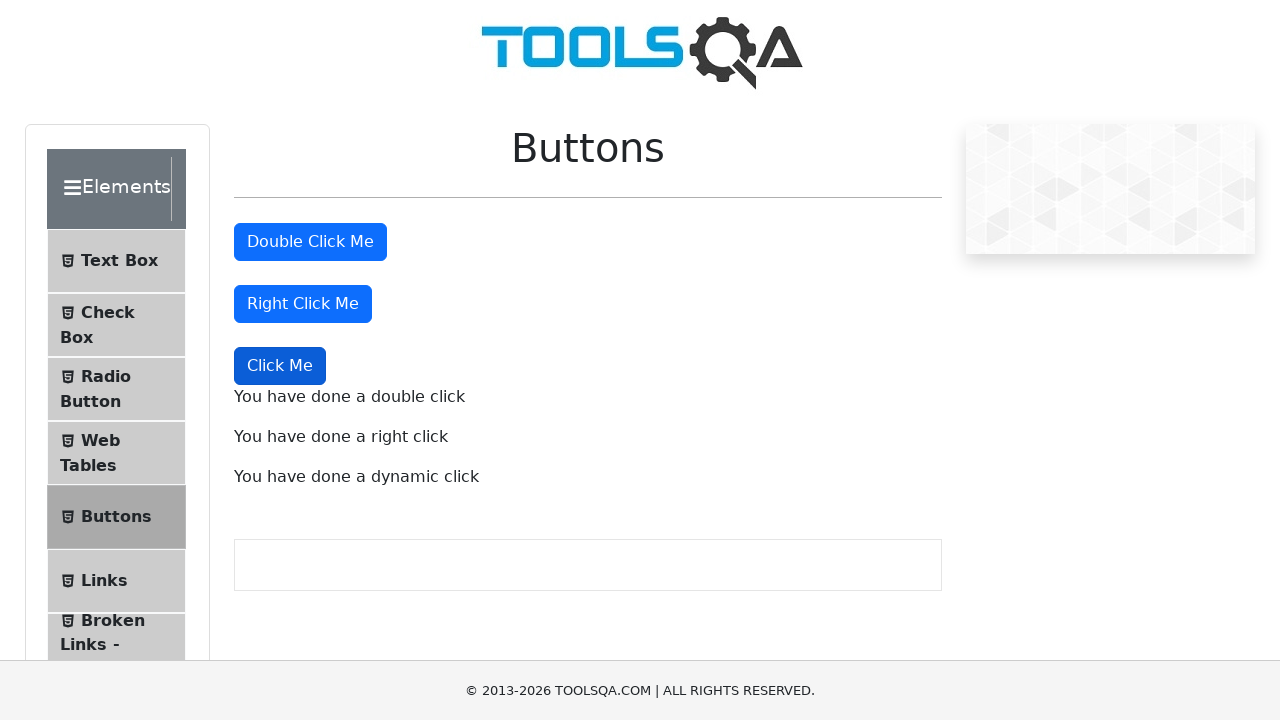

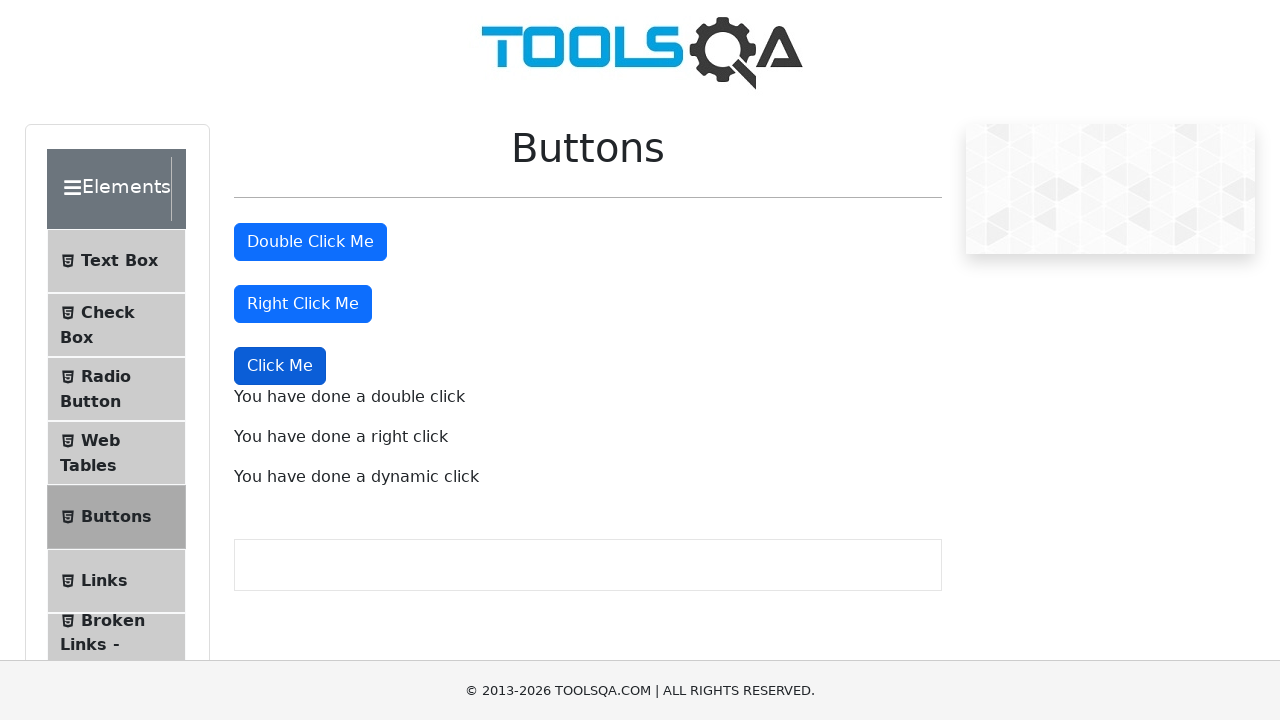